Tests image loading by waiting for all images to load on the page and then retrieving the src attribute of the third image

Starting URL: https://bonigarcia.dev/selenium-webdriver-java/loading-images.html

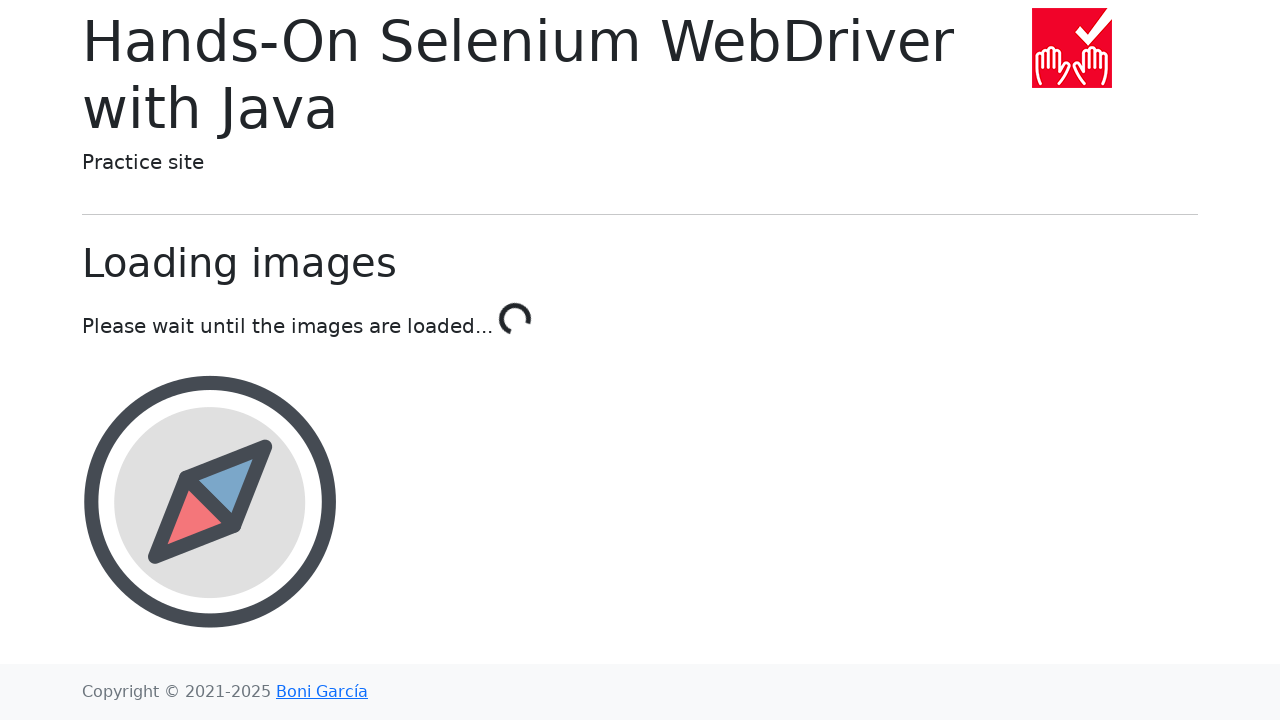

Loading indicator disappeared - images finished loading
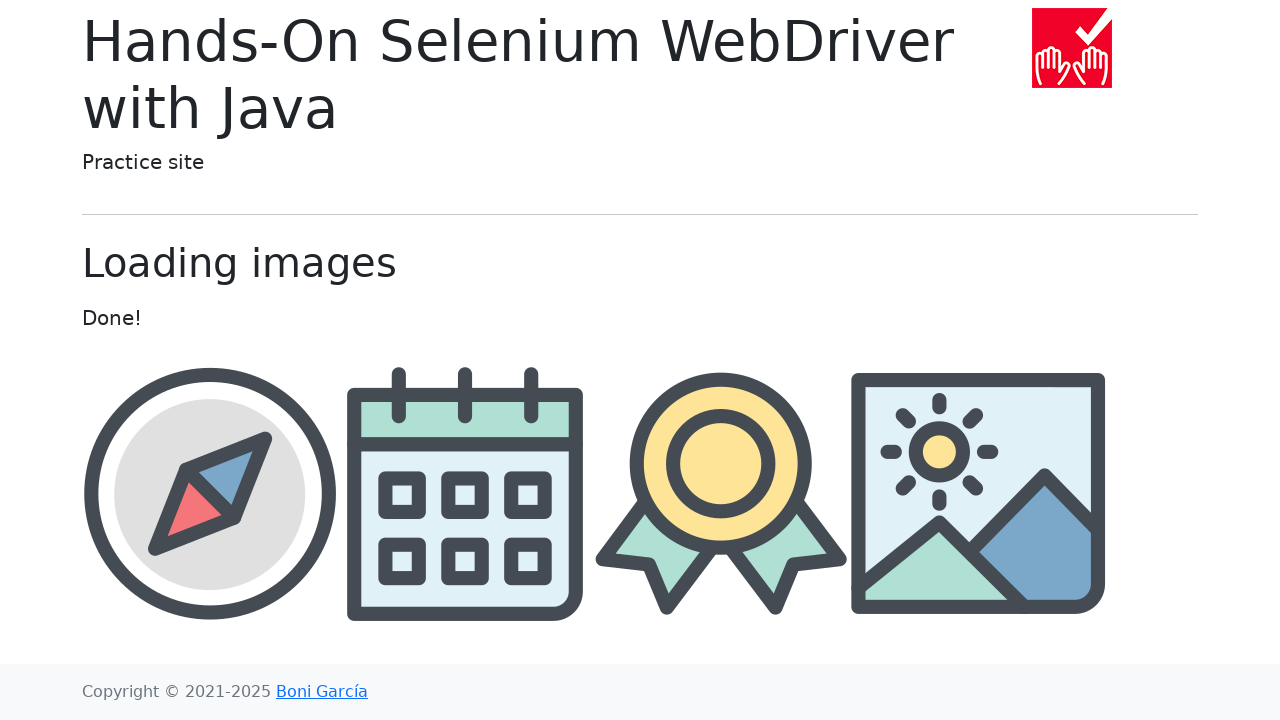

Third image in container is loaded and visible
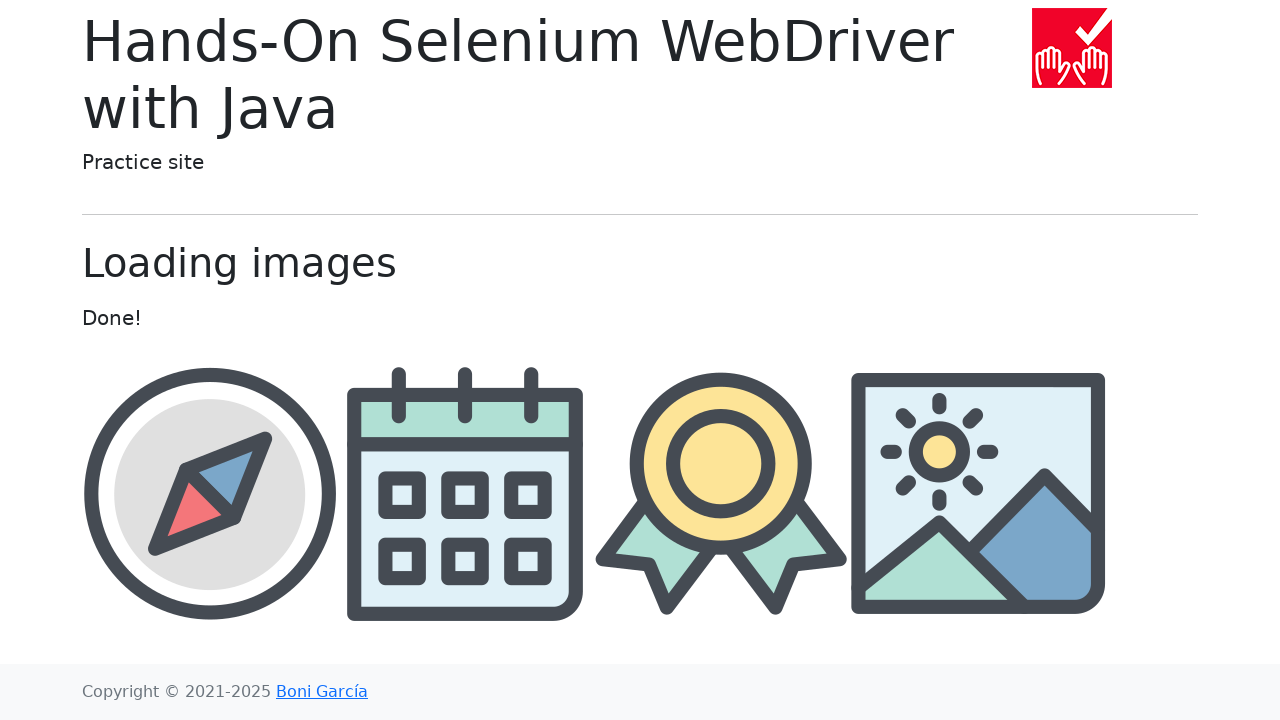

Retrieved src attribute of third image: img/award.png
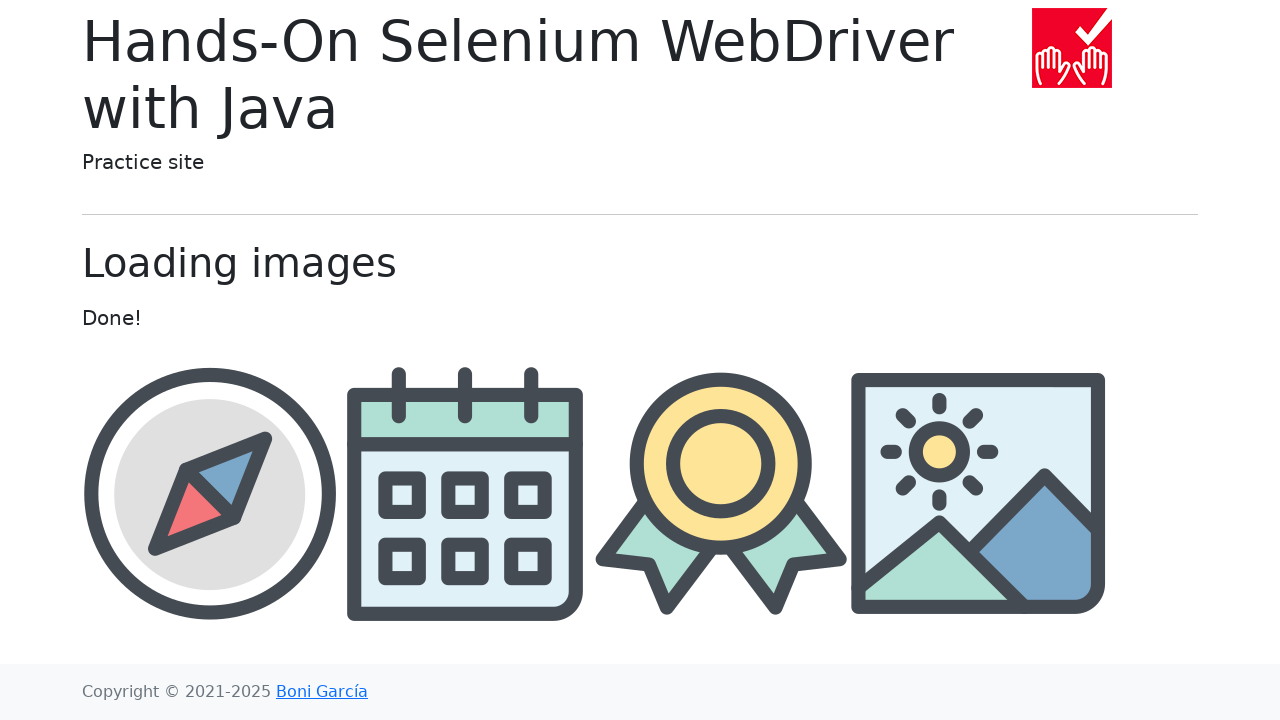

Printed third image src to console
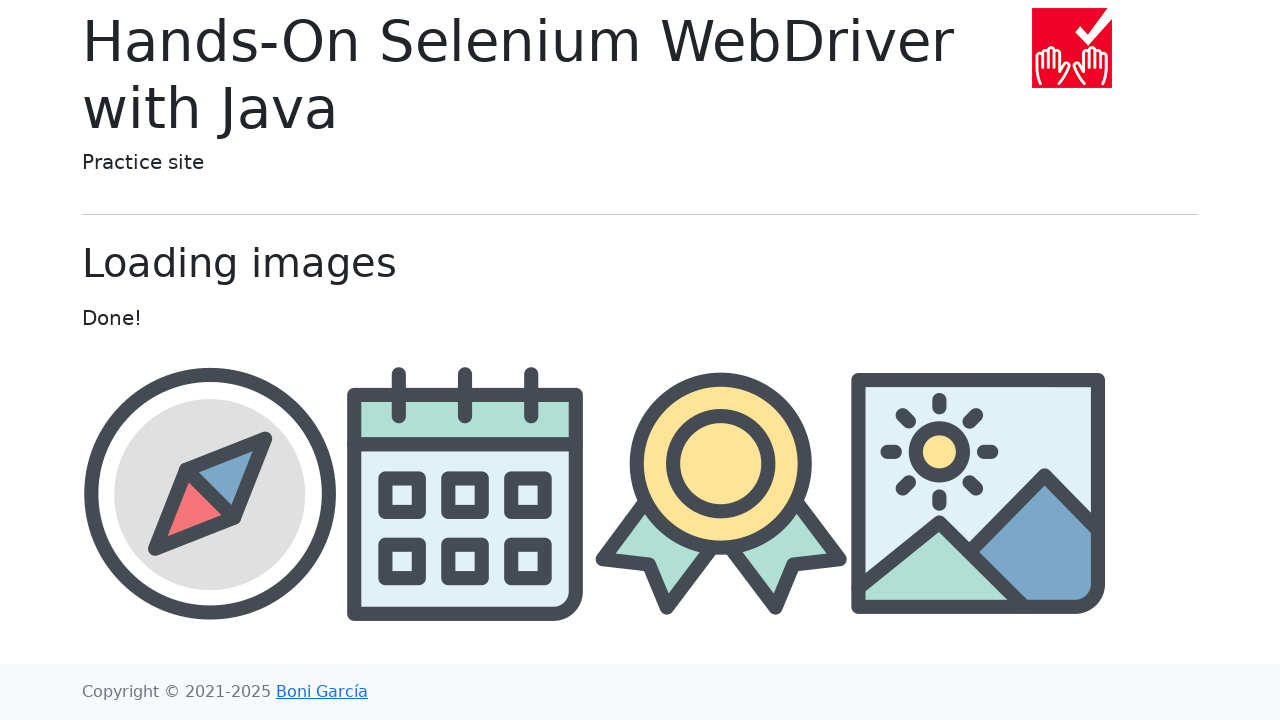

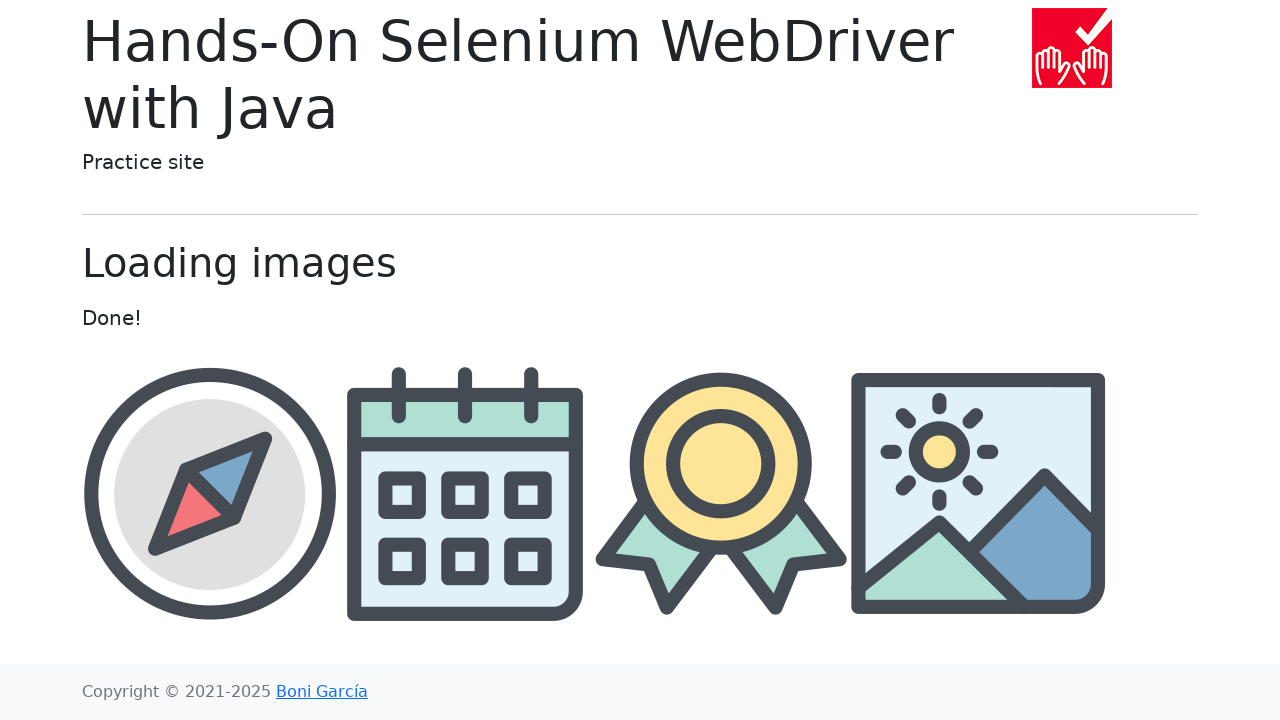